Tests date selection using dropdown menus for year, month, and day, selecting December 1st, 1933 using different selection methods

Starting URL: https://practice.cydeo.com/dropdown

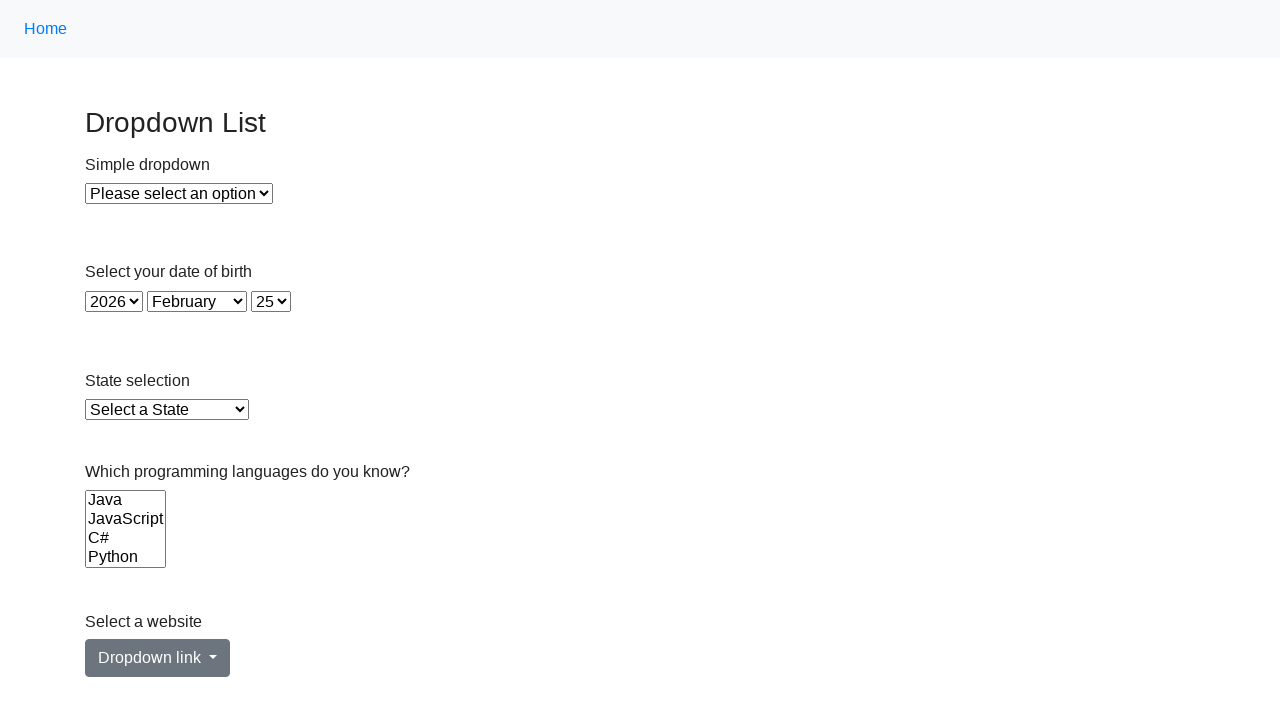

Selected year 1933 from year dropdown using label on select#year
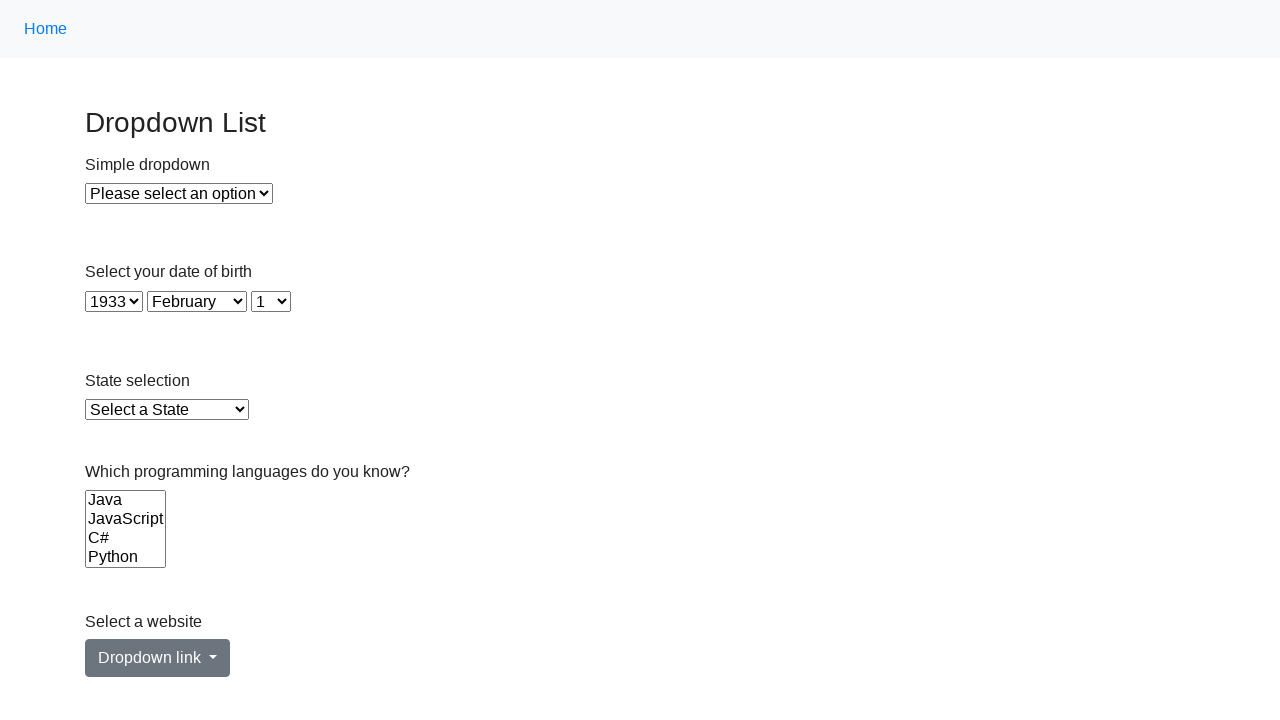

Selected December from month dropdown using value attribute on select#month
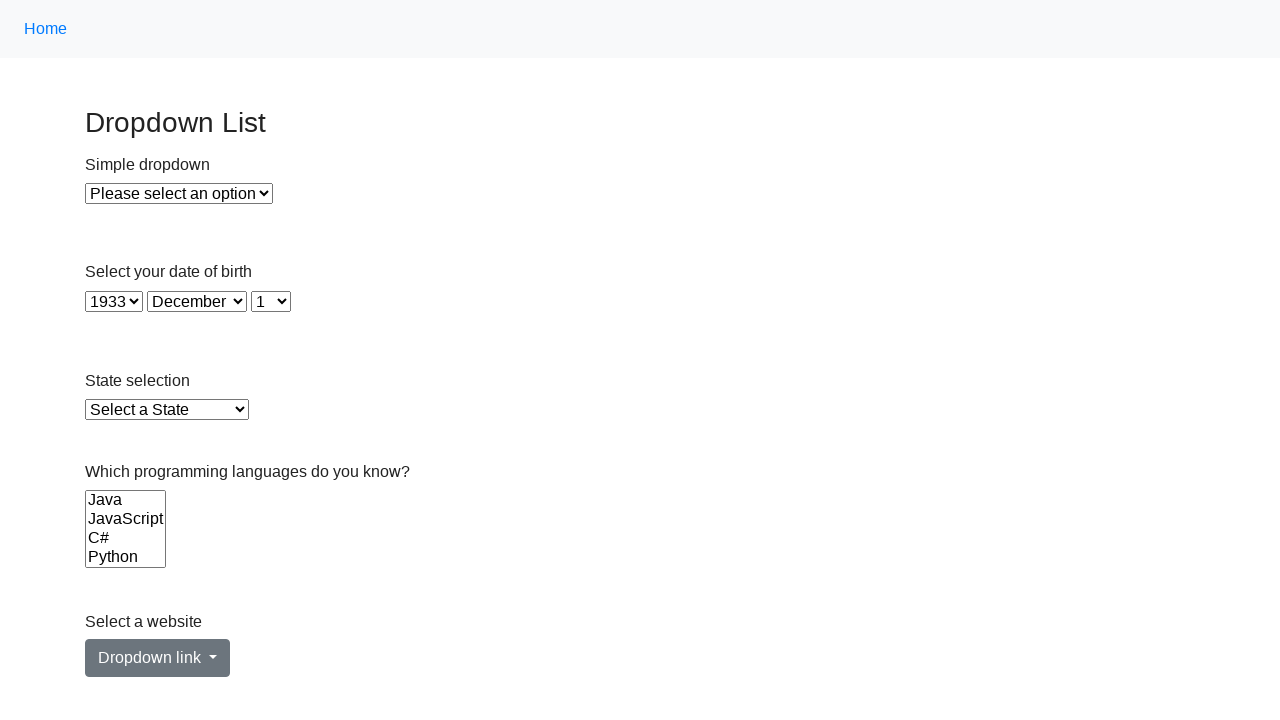

Selected 1st day from day dropdown using index on select#day
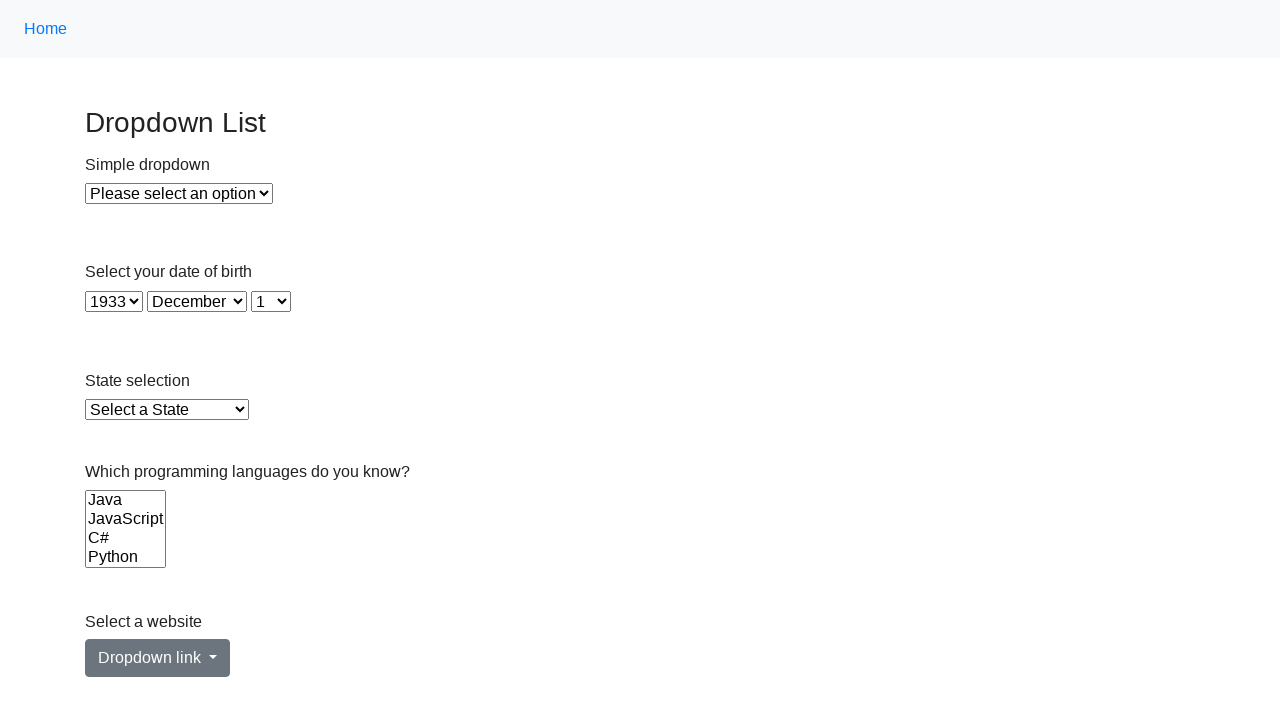

Verified year dropdown value is 1933
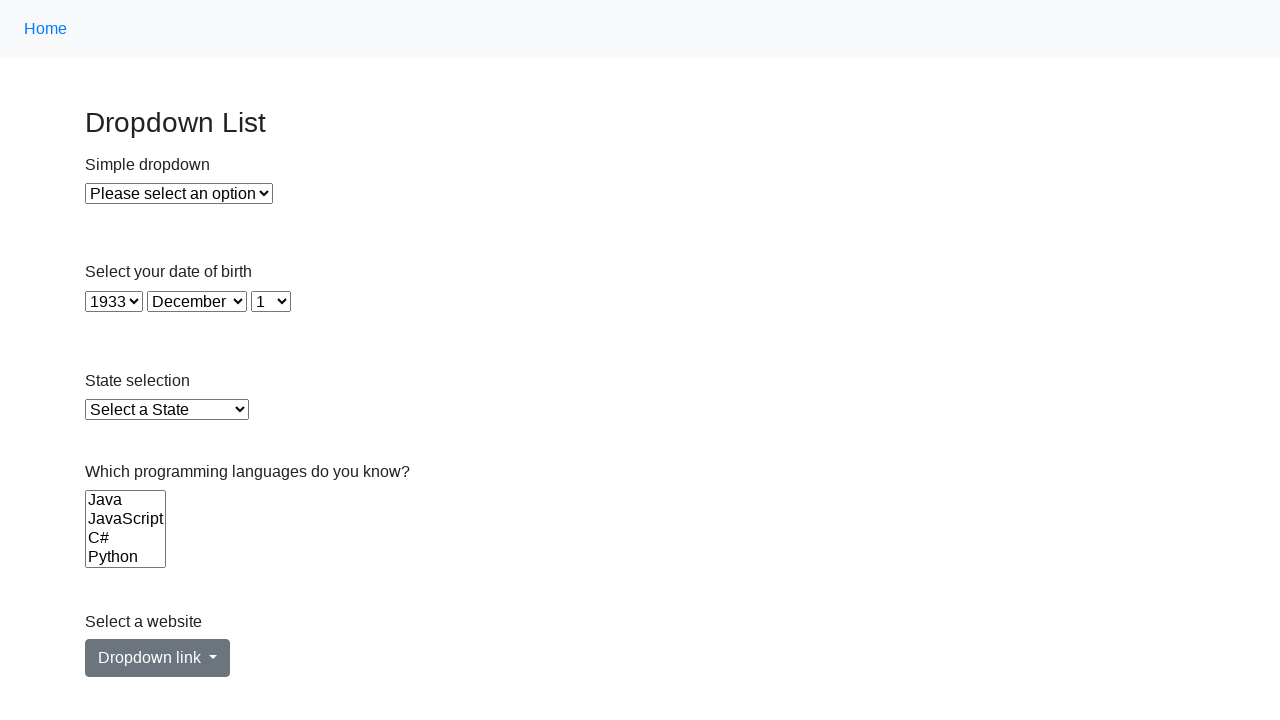

Verified month dropdown shows December
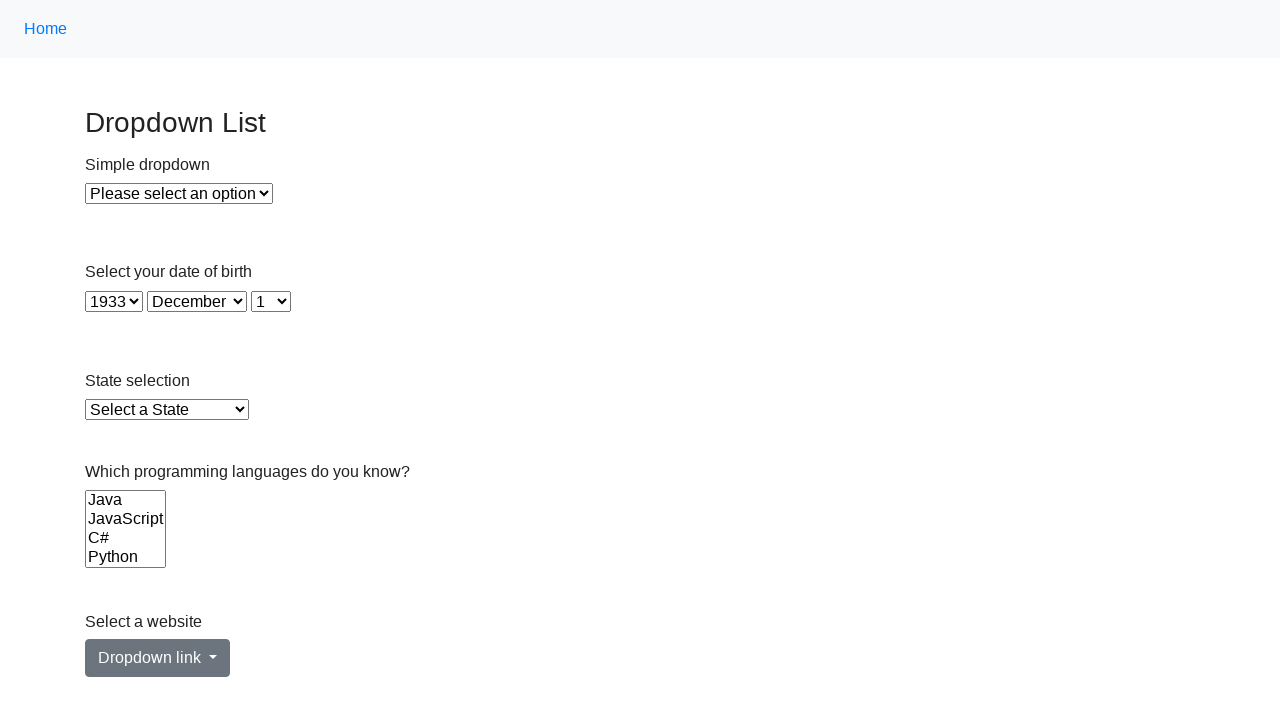

Verified day dropdown shows 1
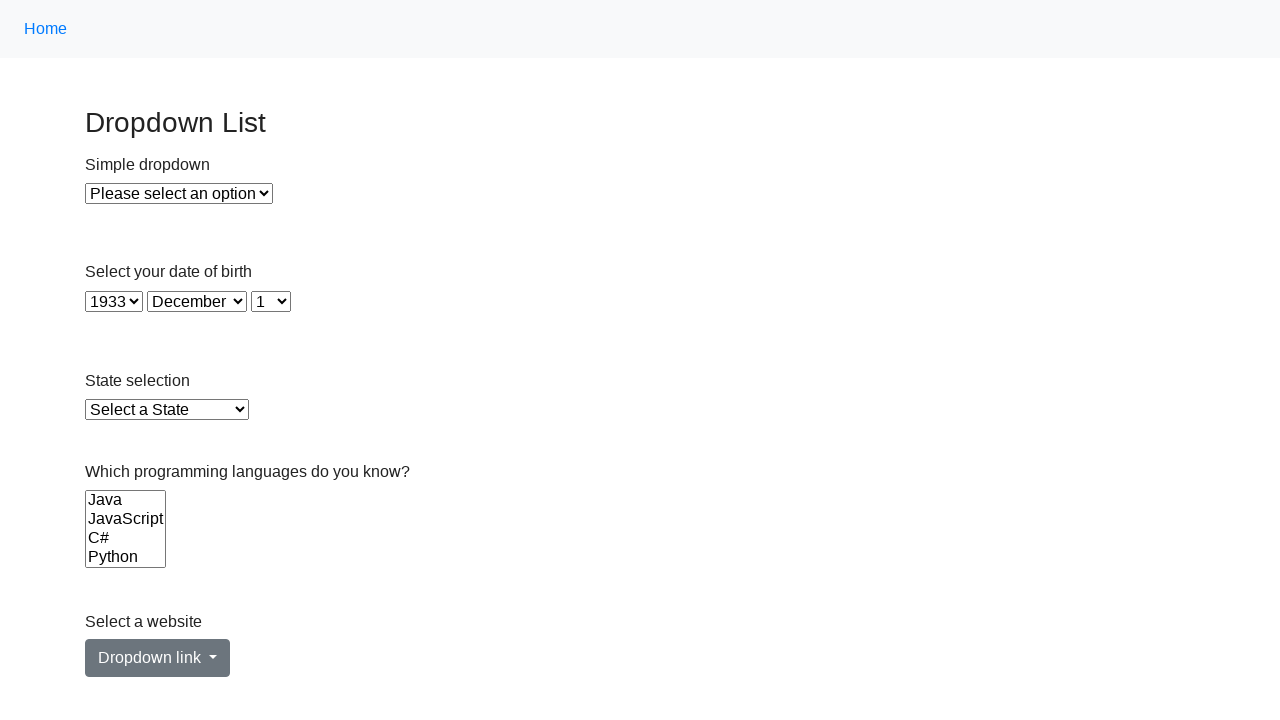

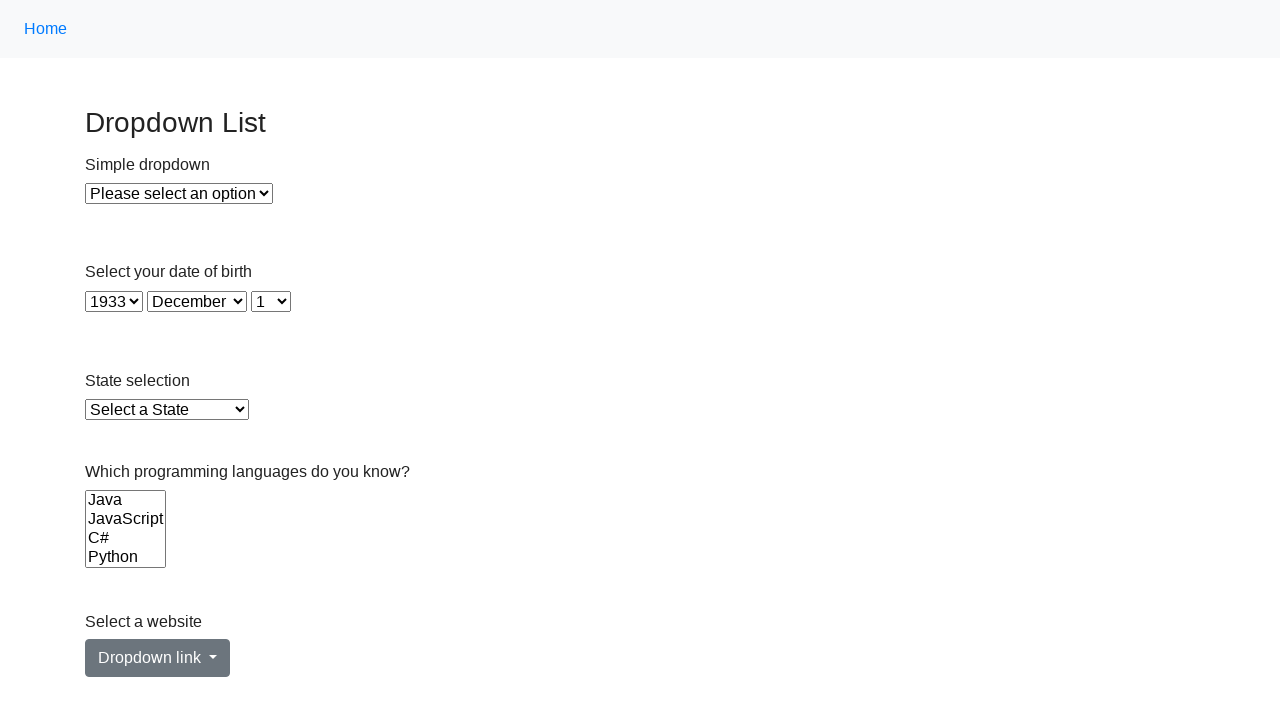